Tests the checkout flow by navigating to cart, clicking Place Order, filling out order form with name, country, city, card details, and completing the purchase

Starting URL: https://www.demoblaze.com/

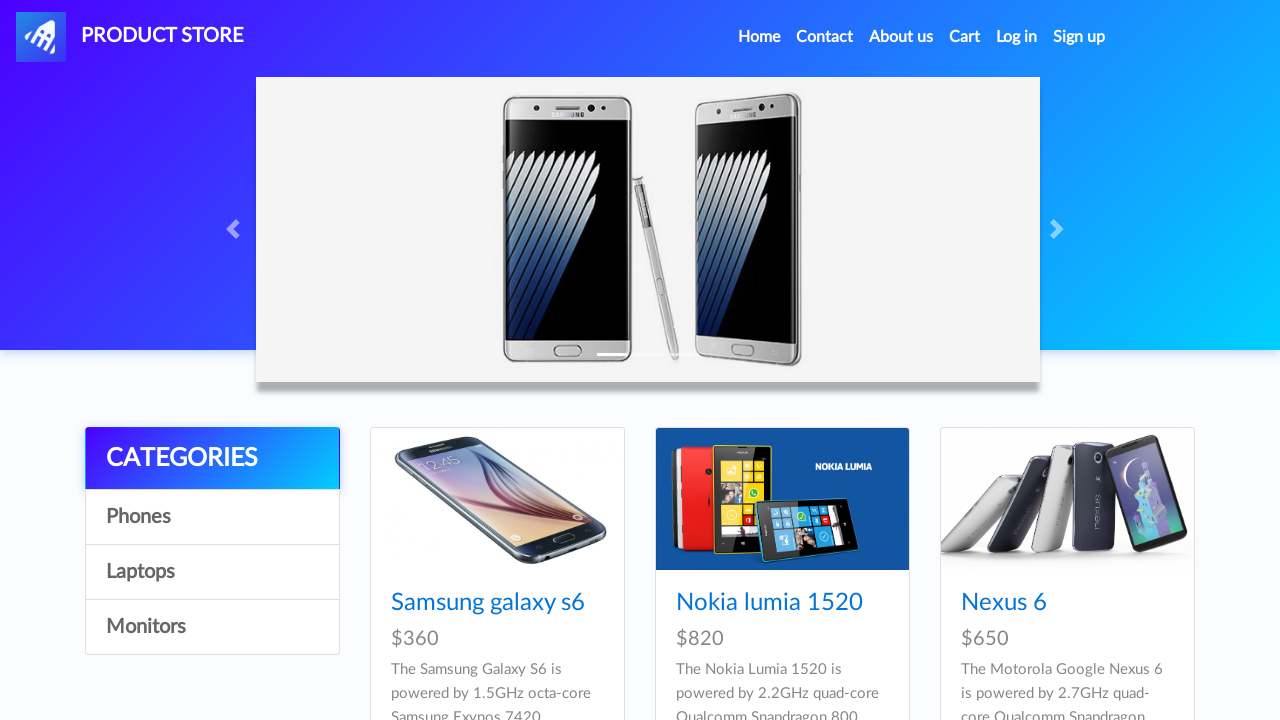

Clicked on Cart link at (965, 37) on #cartur
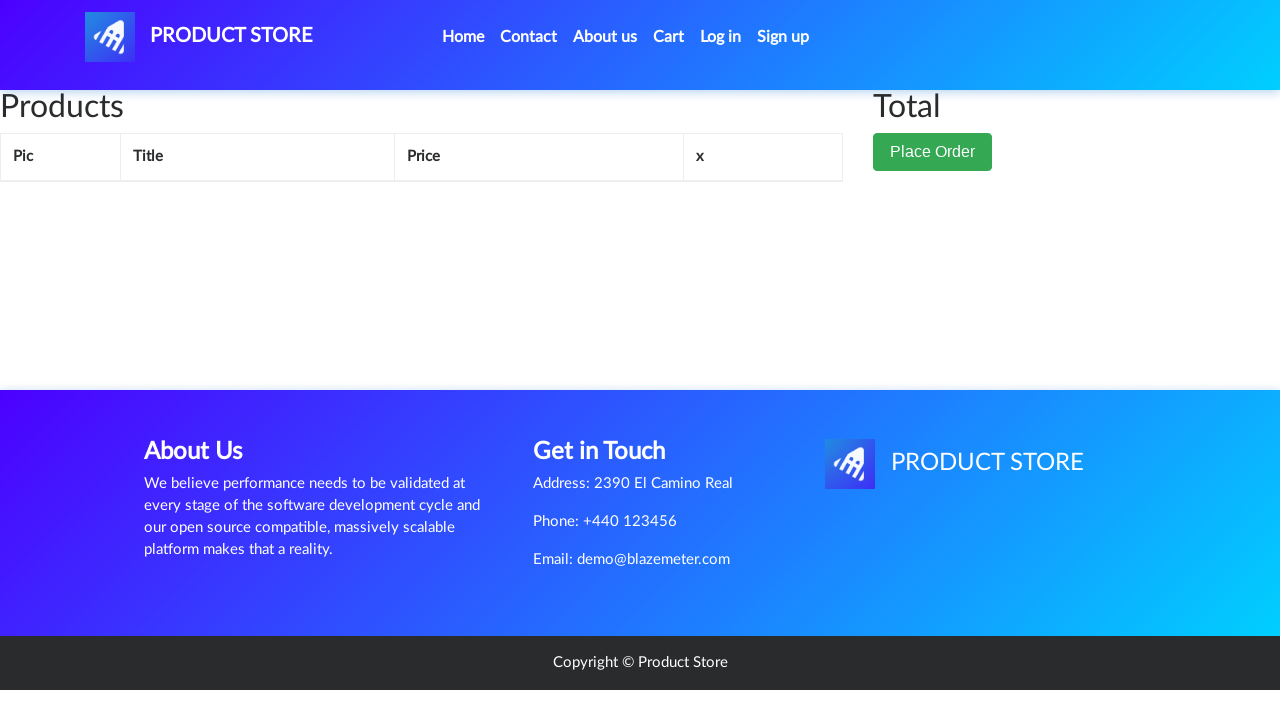

Clicked on Home link at (463, 37) on .active > .nav-link
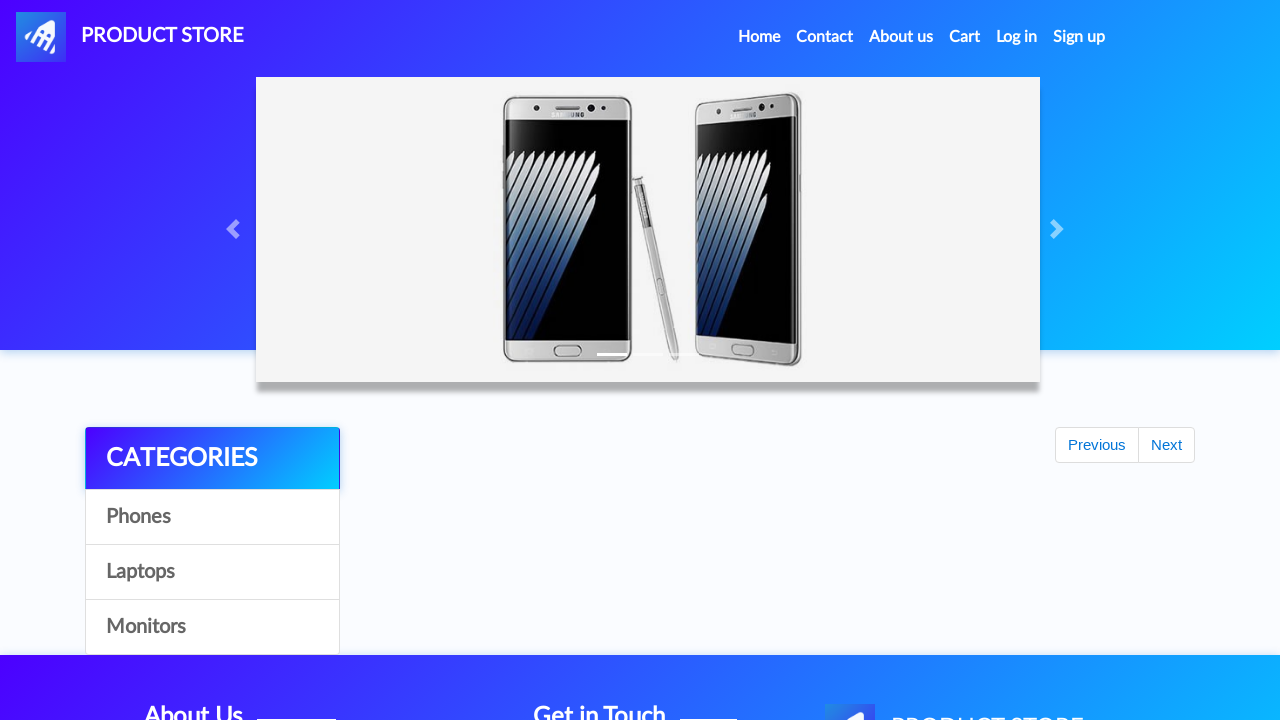

Clicked on Cart link again at (965, 37) on #cartur
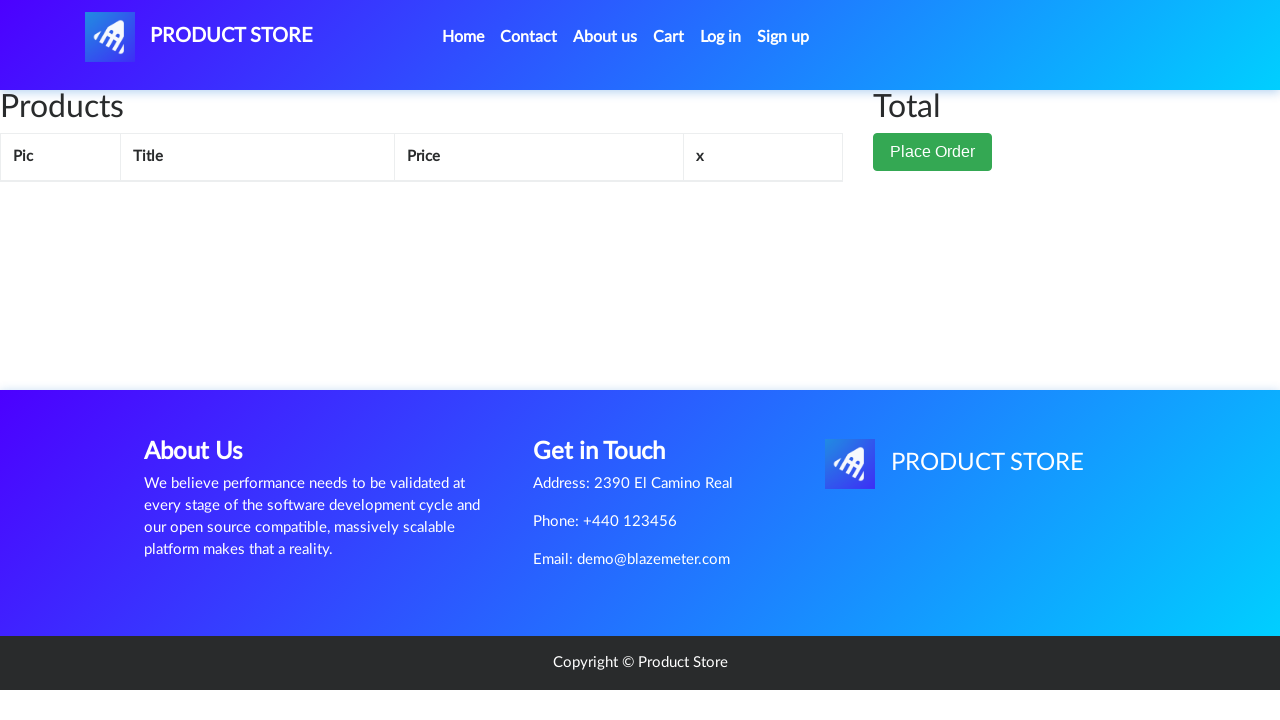

Place Order button appeared
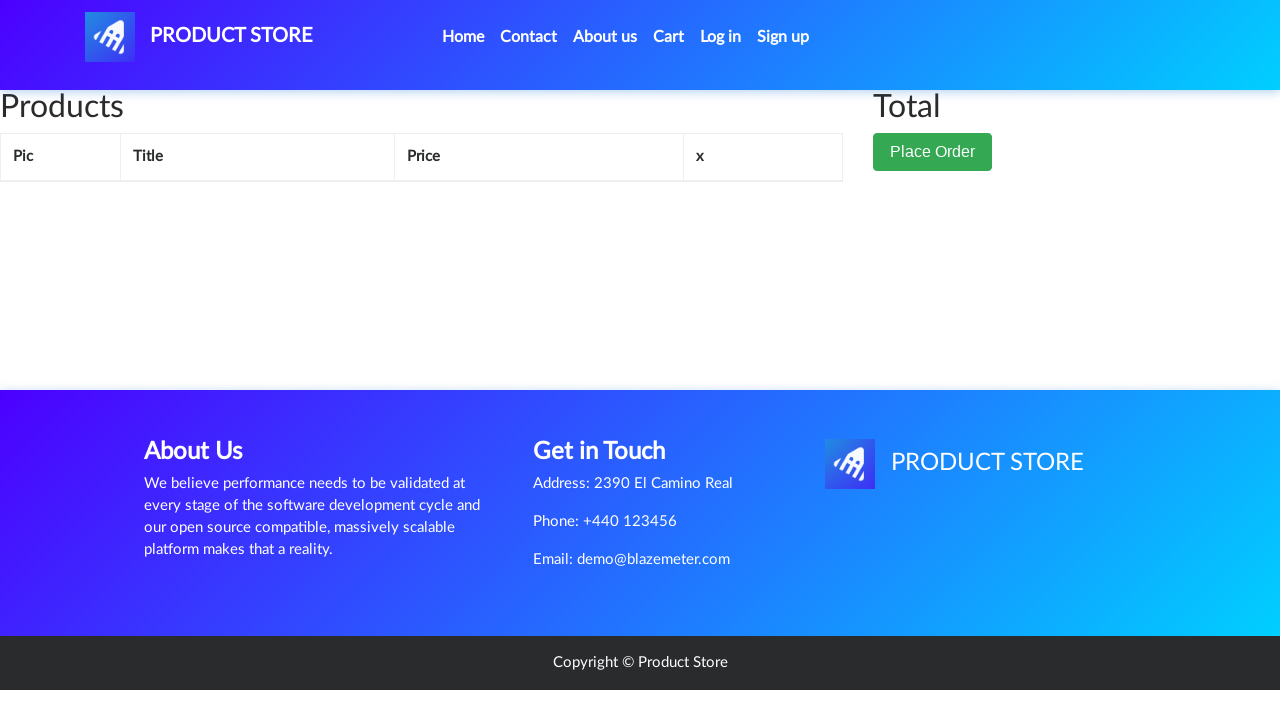

Clicked Place Order button at (933, 152) on .btn-success
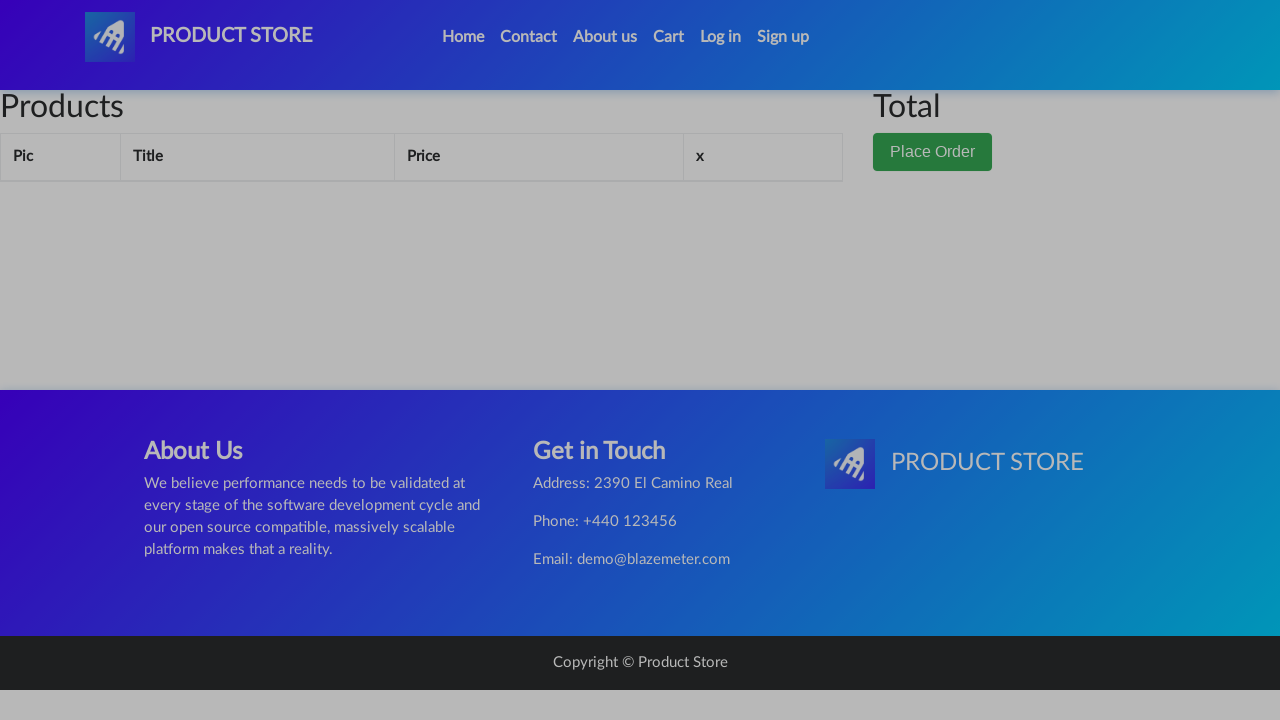

Order form loaded with name field visible
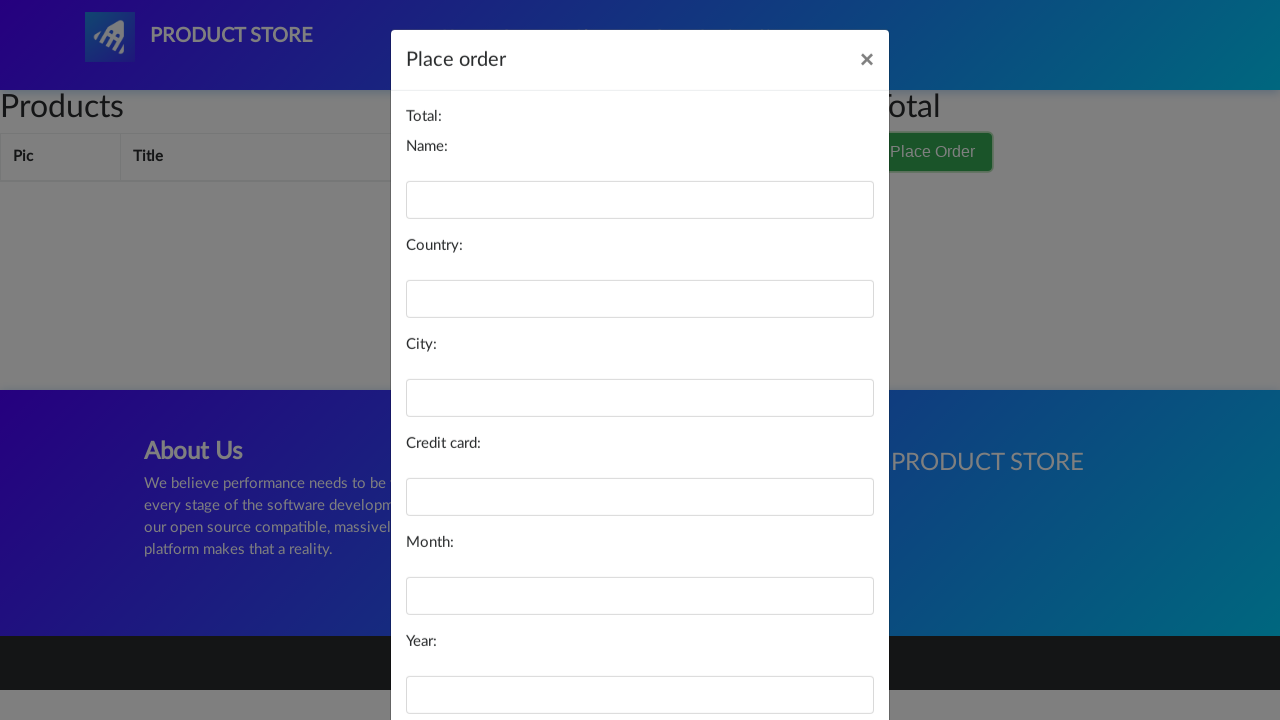

Clicked on name field at (640, 201) on #name
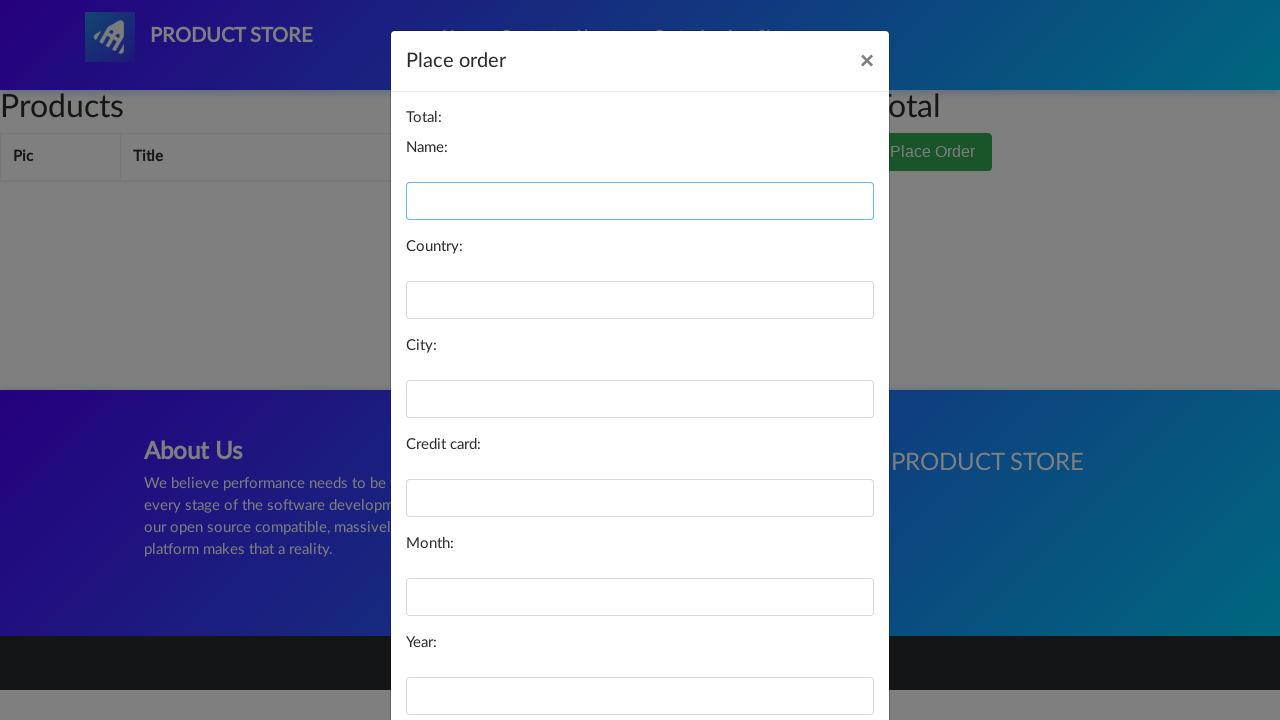

Filled name field with 'Sarah Johnson' on #name
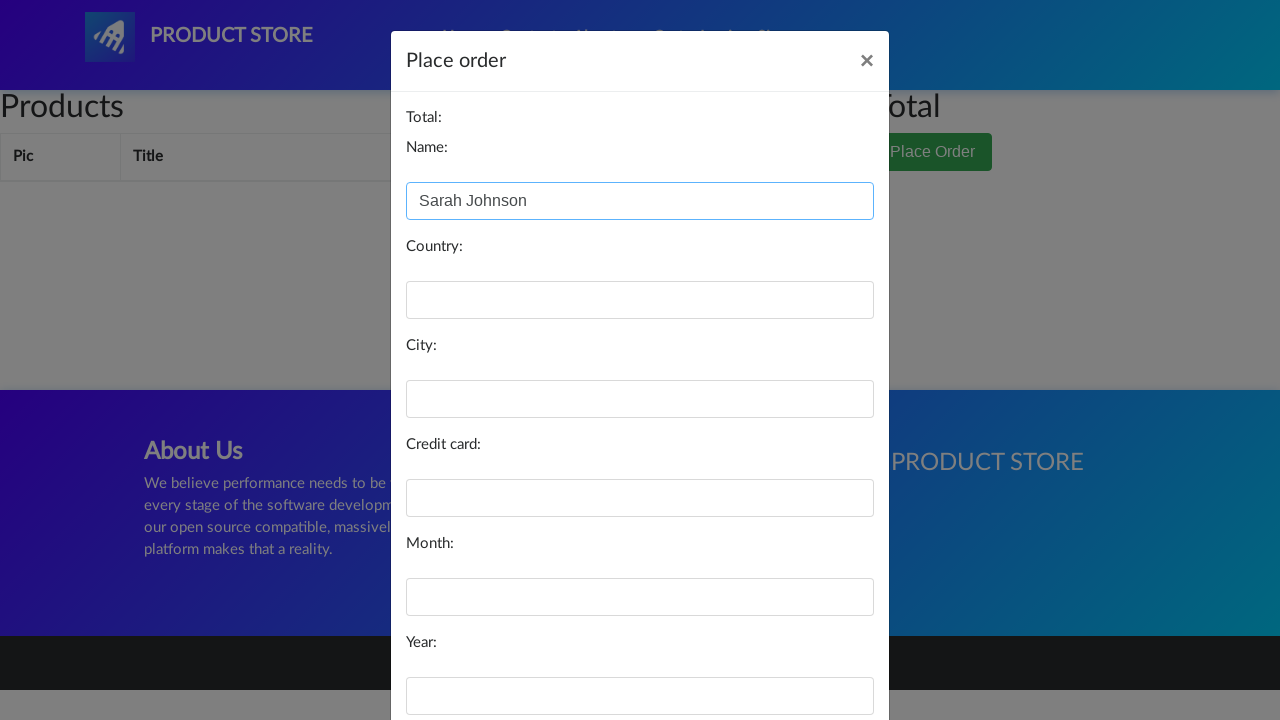

Filled country field with 'Canada' on #country
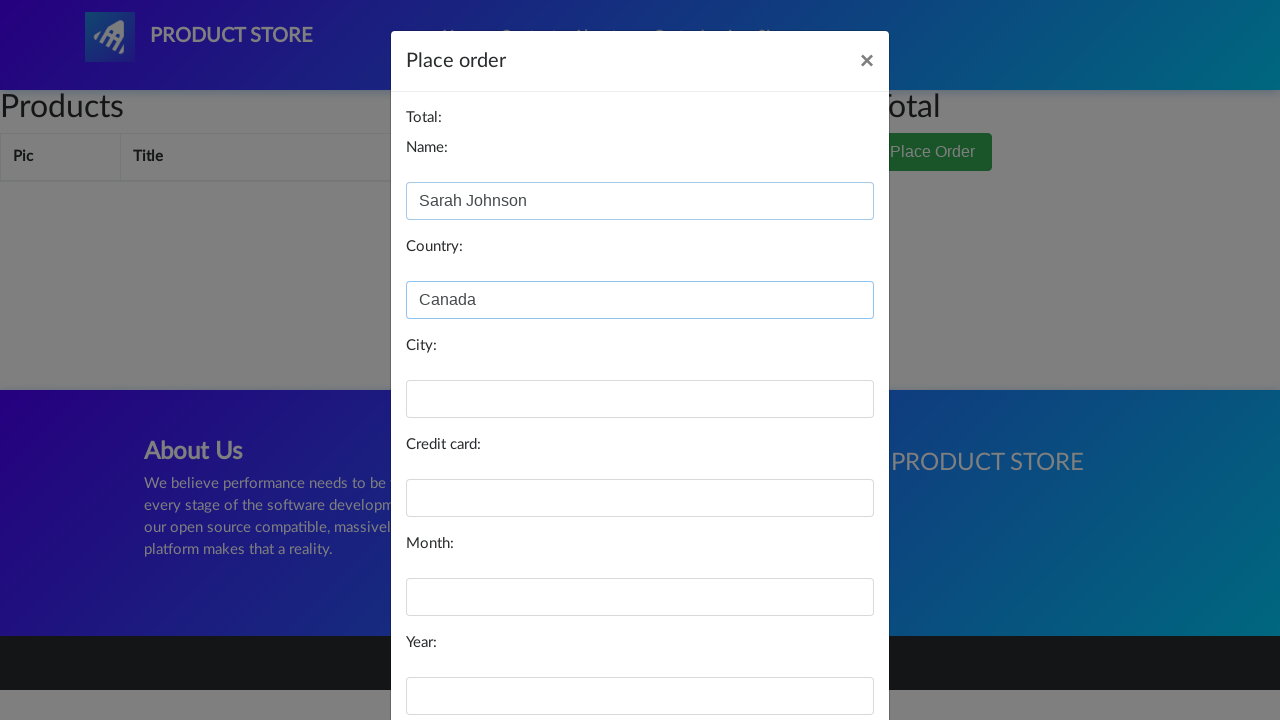

Filled city field with 'Toronto' on #city
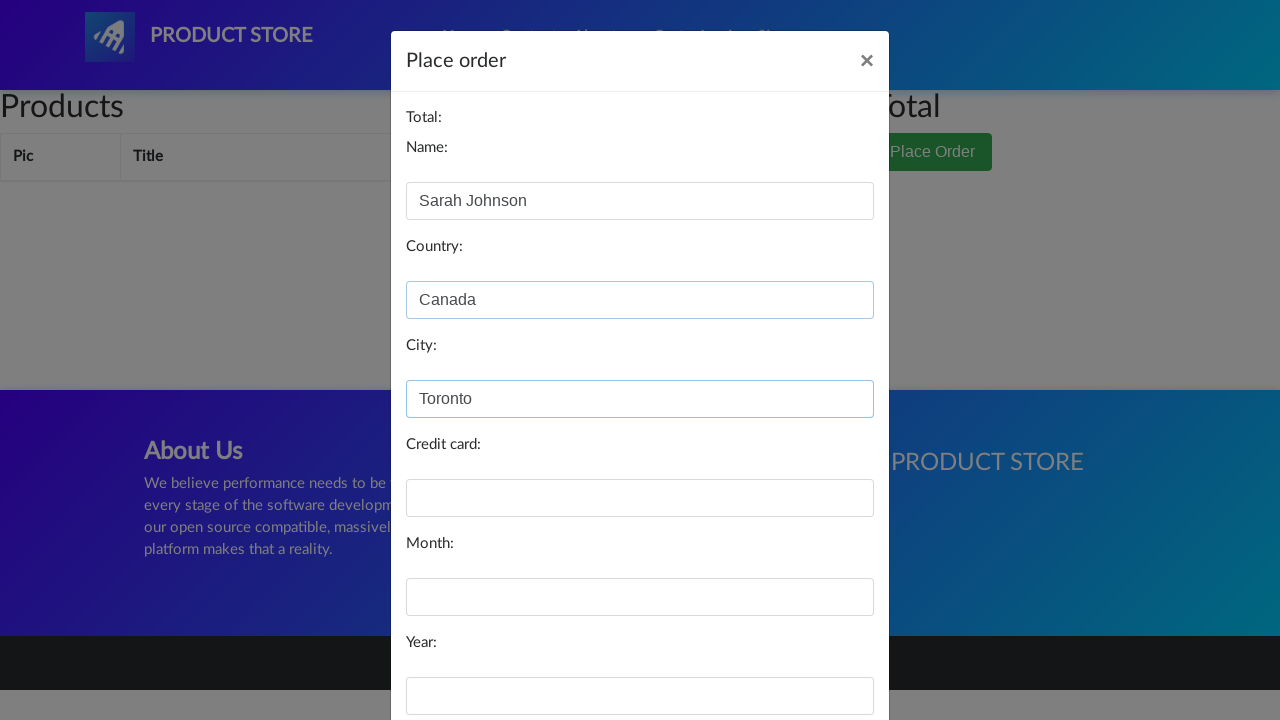

Clicked on card field at (640, 498) on #card
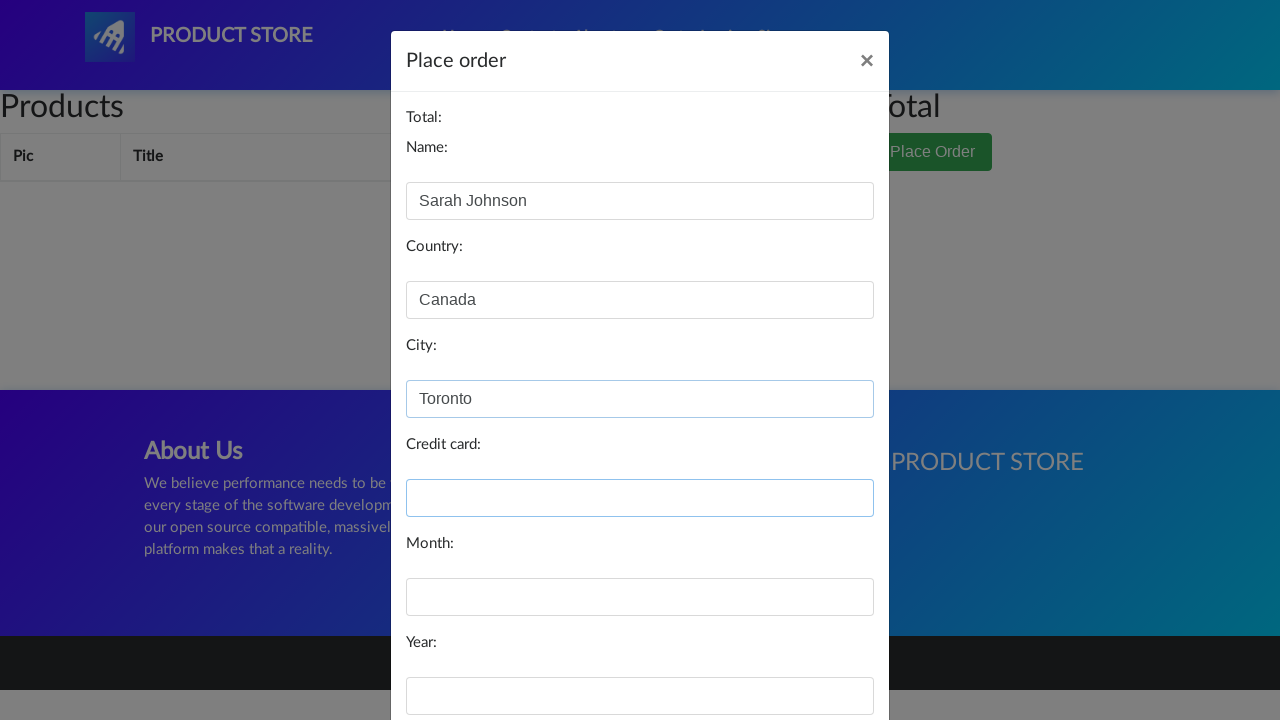

Filled card field with credit card number on #card
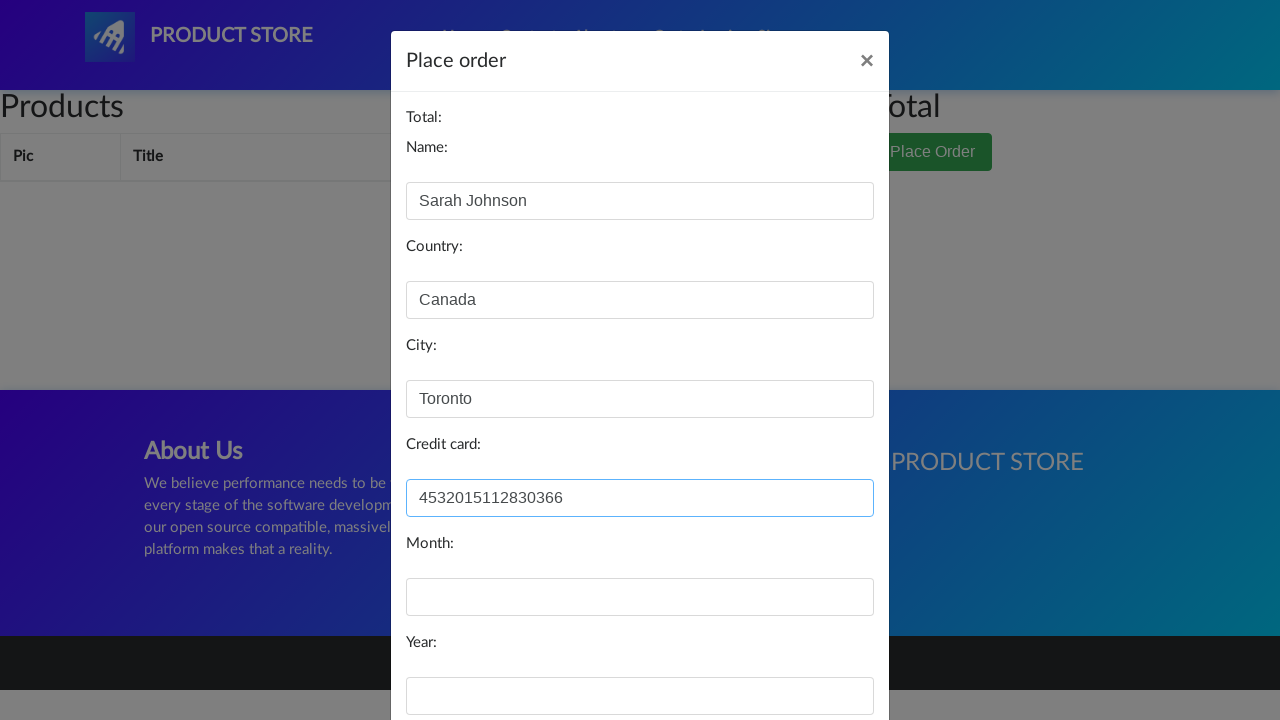

Clicked on month field at (640, 597) on #month
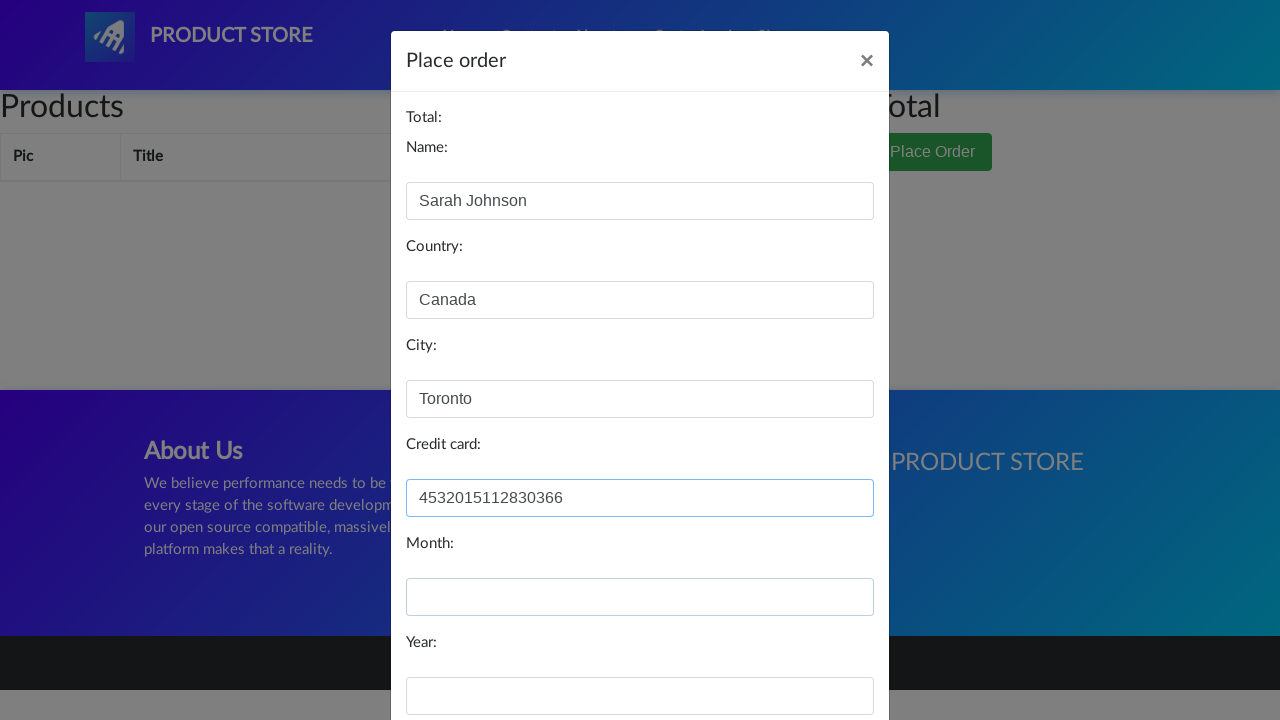

Filled month field with 'March' on #month
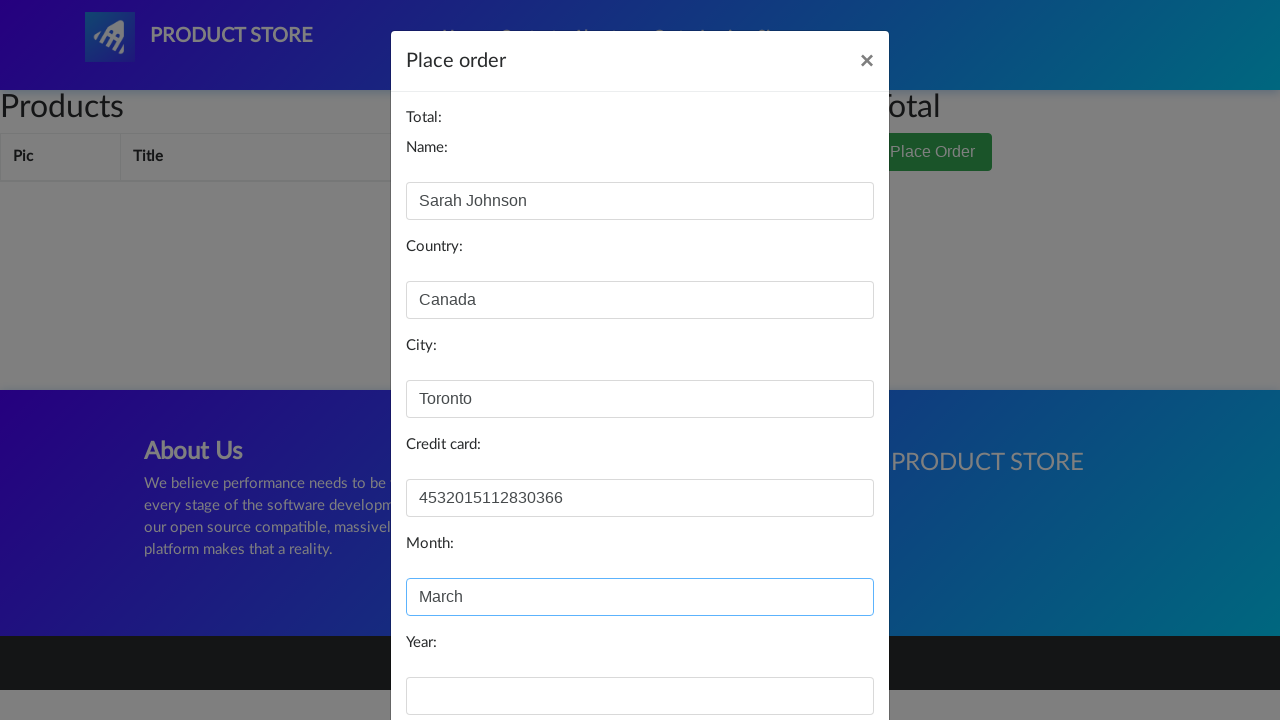

Filled year field with '2025' on #year
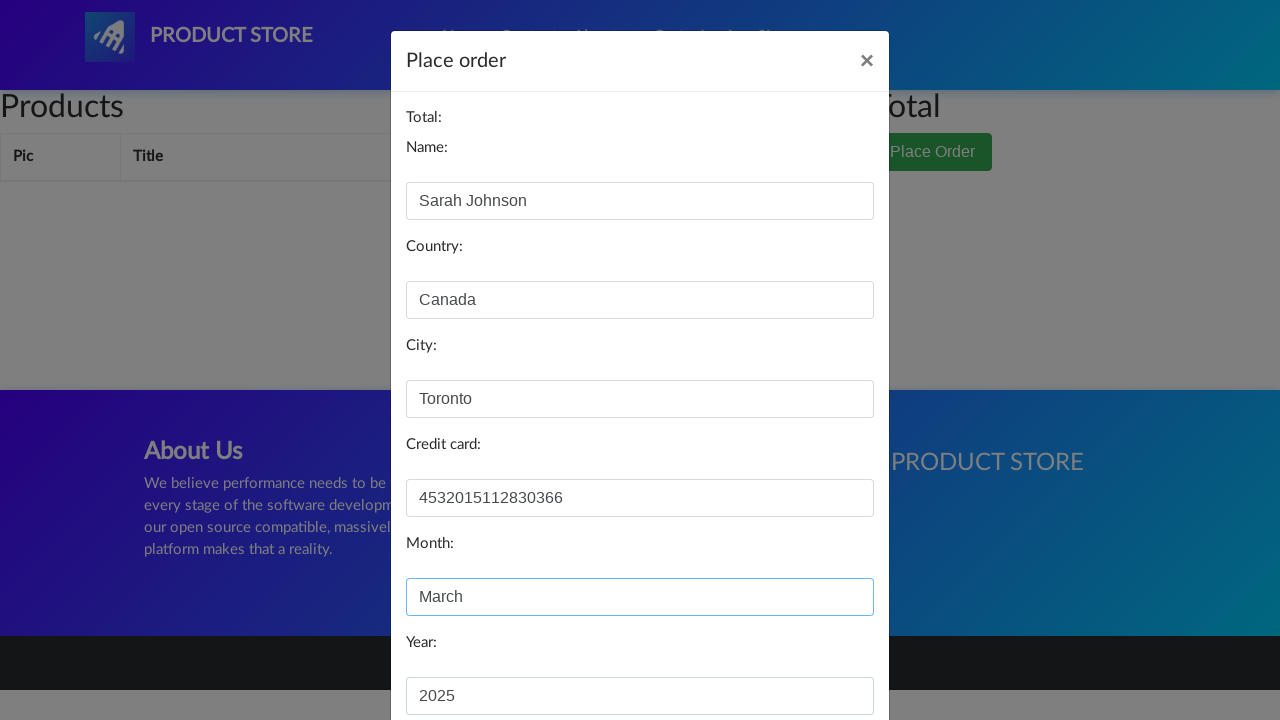

Clicked Purchase button at (823, 655) on #orderModal .btn-primary
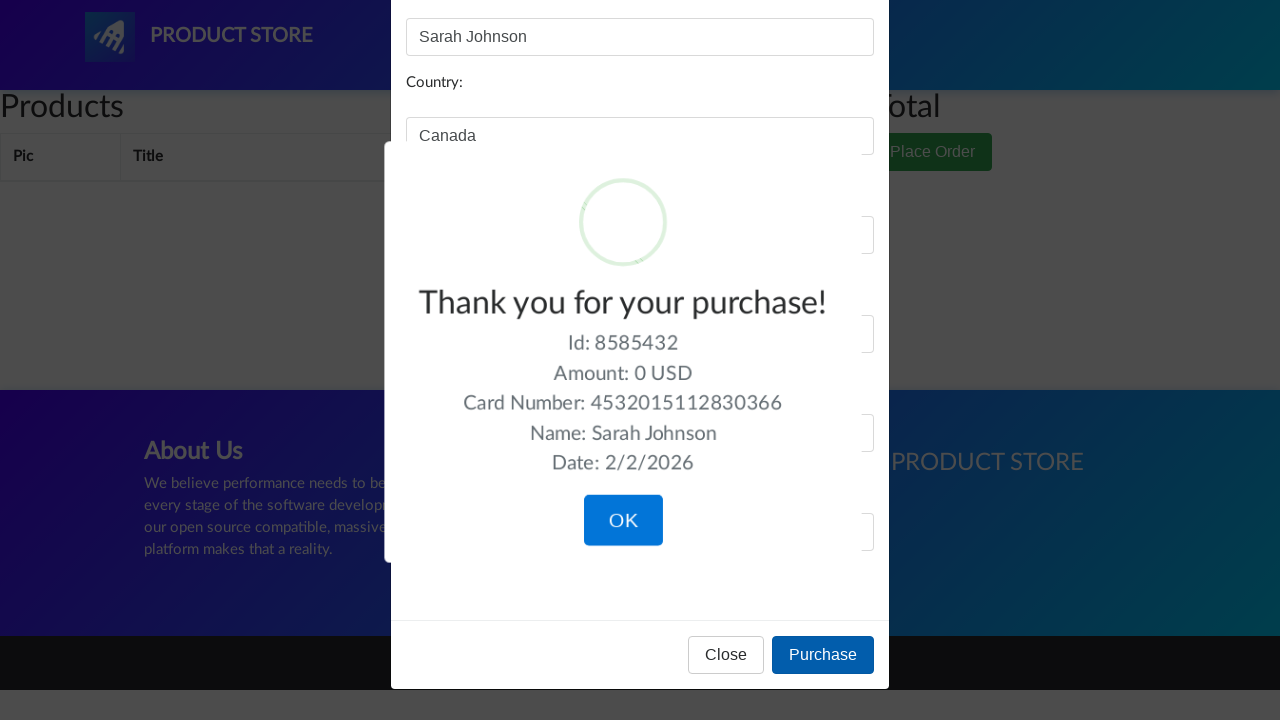

Purchase confirmation dialog appeared
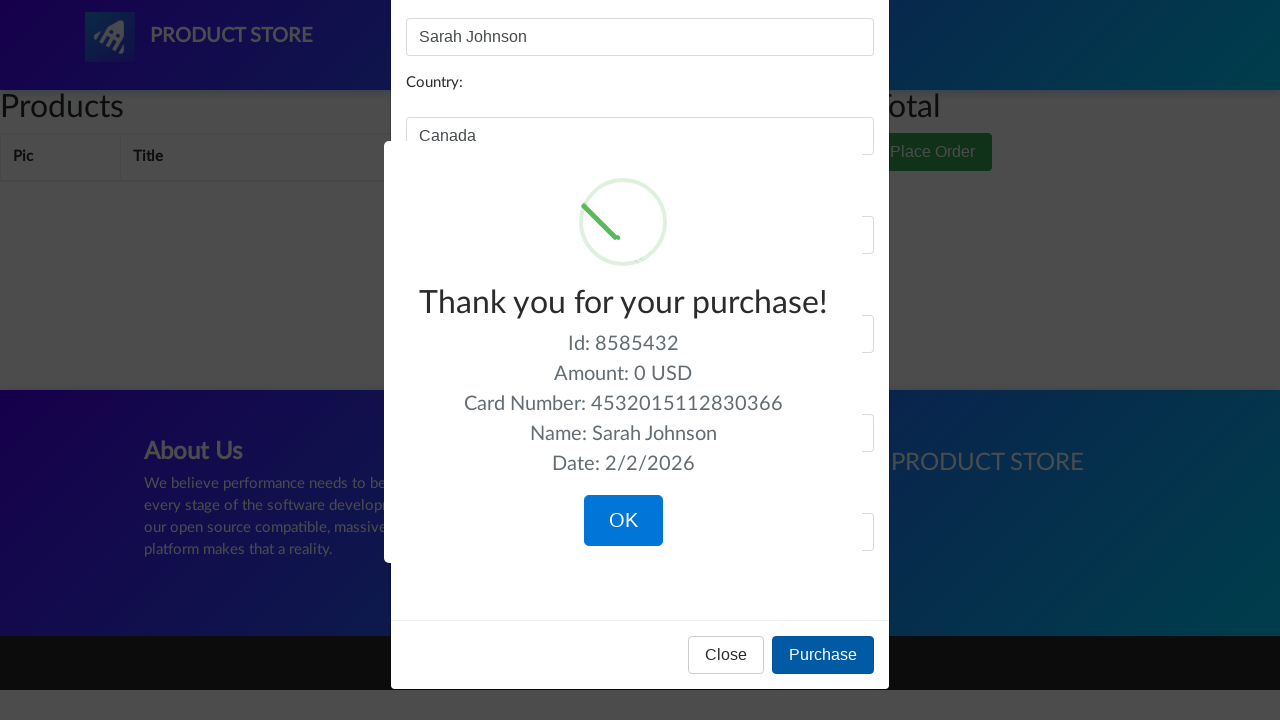

Clicked OK on purchase confirmation at (623, 521) on .confirm
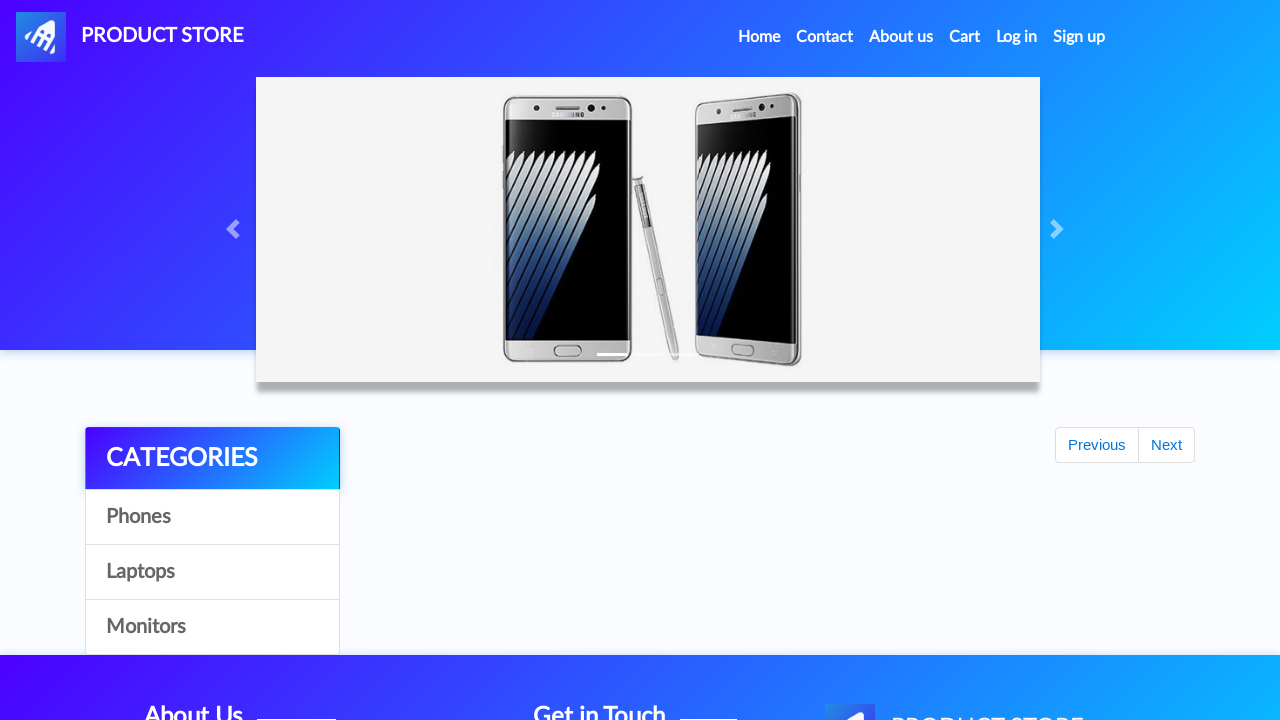

Clicked on Cart link to view final cart state at (965, 37) on #cartur
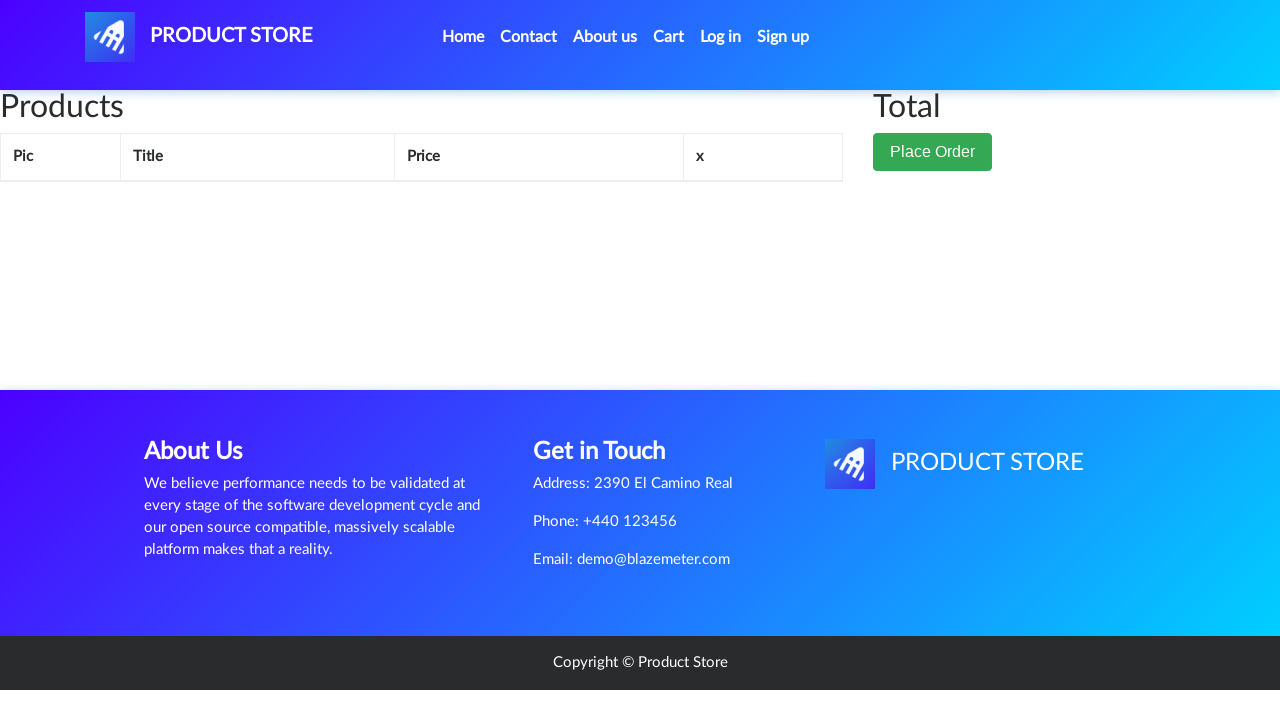

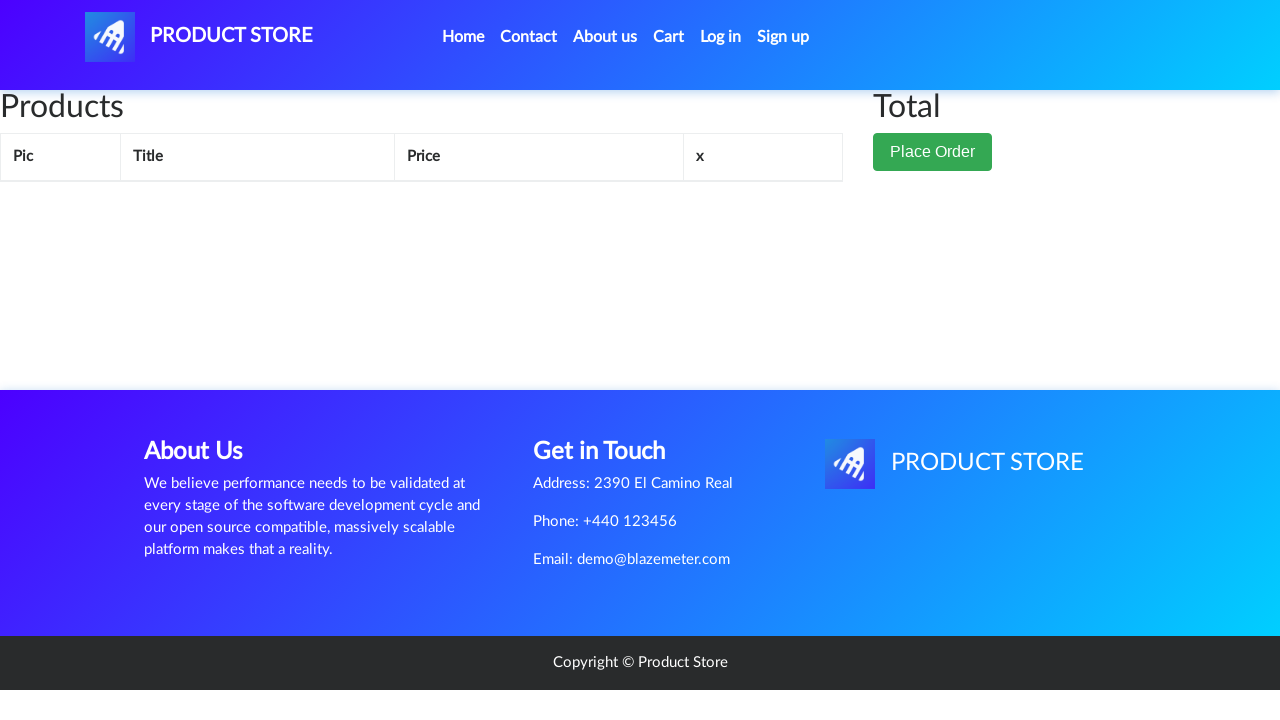